Tests entering text into an input field on a test automation practice page by filling the name field with a value

Starting URL: https://testautomationpractice.blogspot.com/#

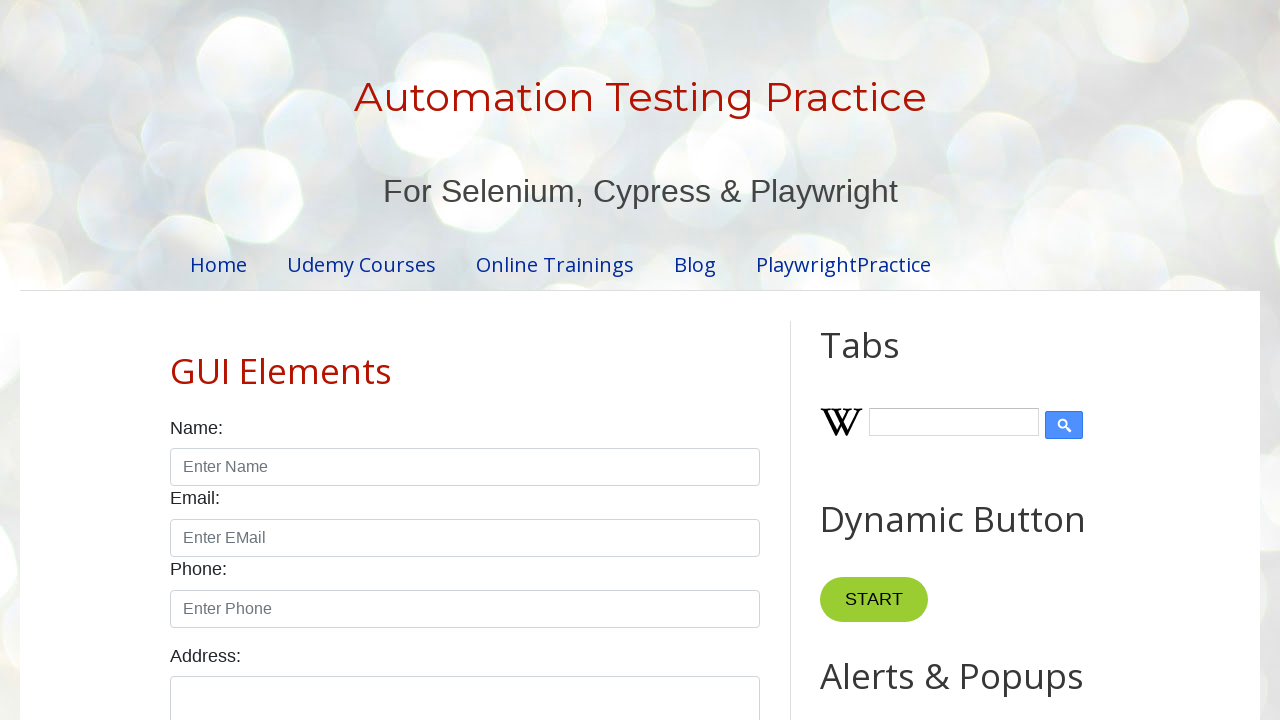

Filled name input field with 'John' on input#name
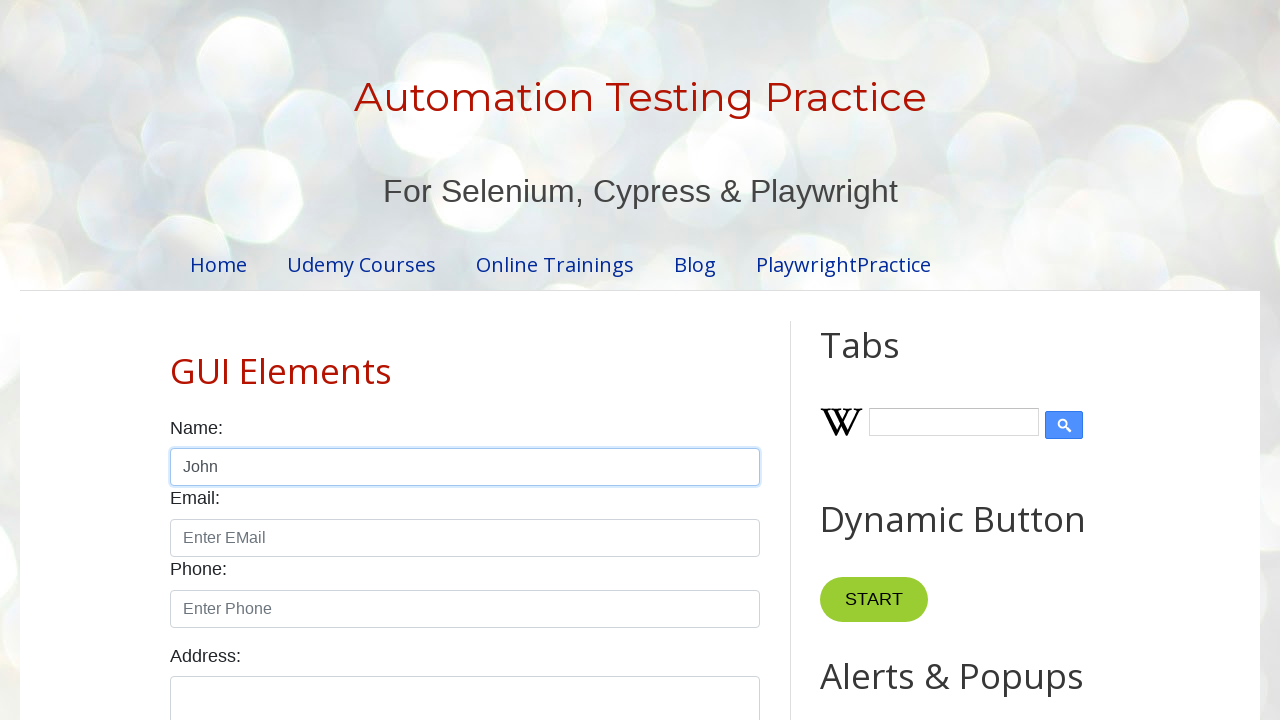

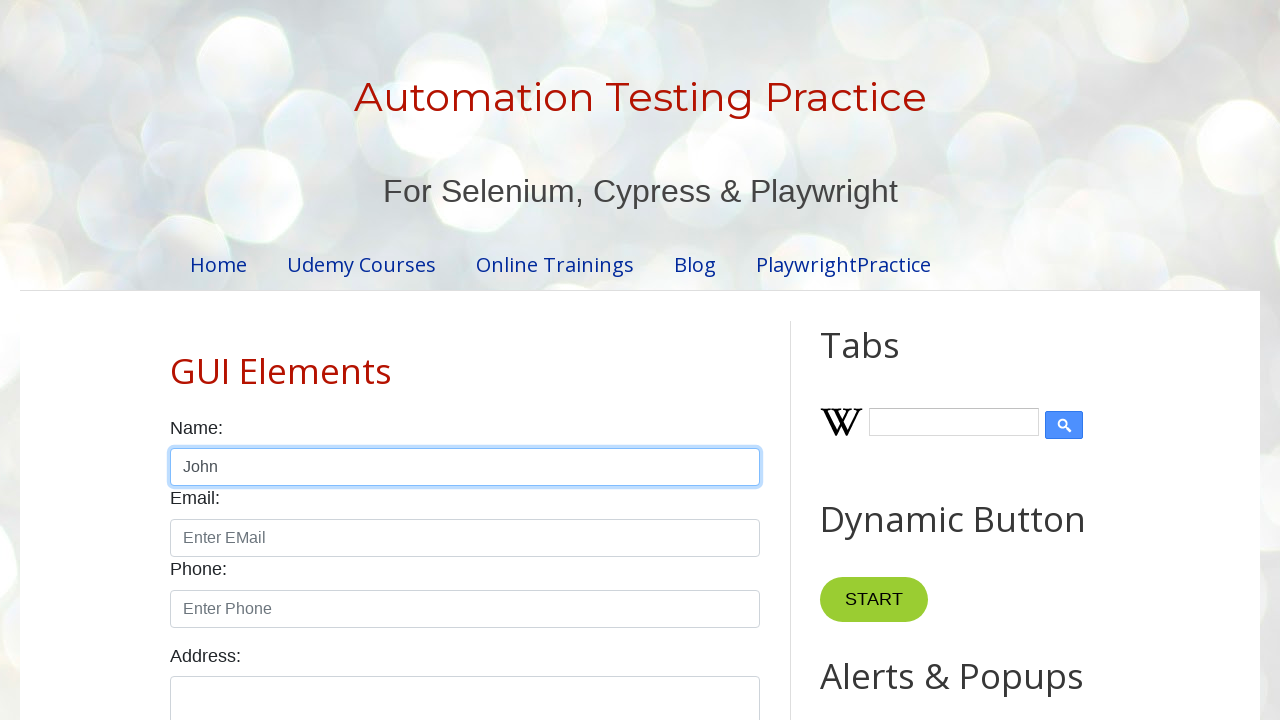